Tests alert popup handling by clicking a button to trigger an alert and then accepting it

Starting URL: https://demoqa.com/alerts

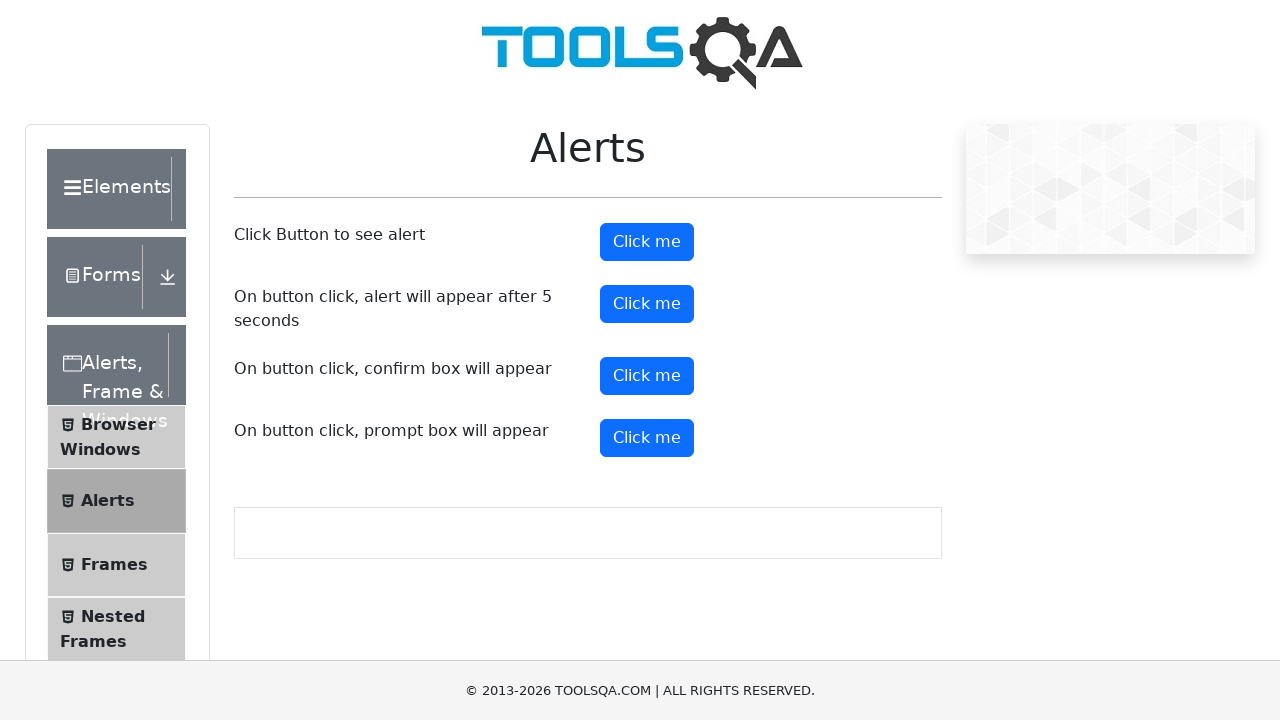

Clicked alert button to trigger alert popup at (647, 242) on button#alertButton
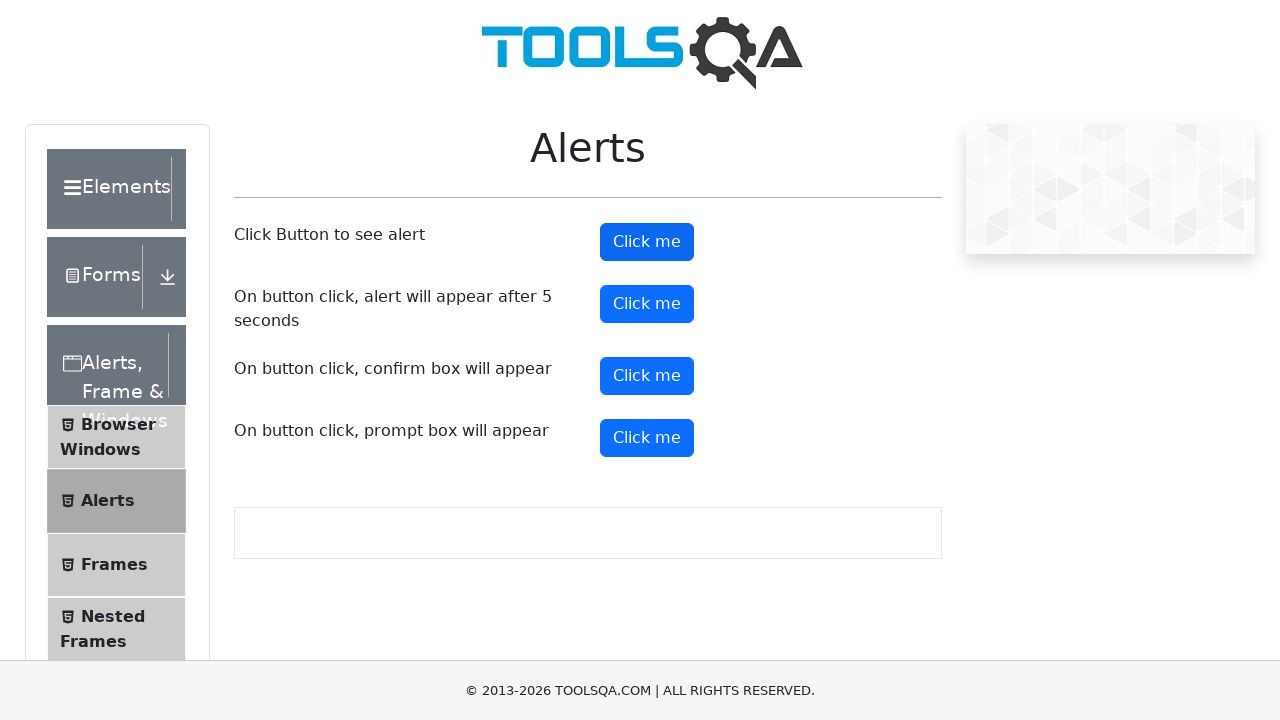

Set up dialog handler to accept alert
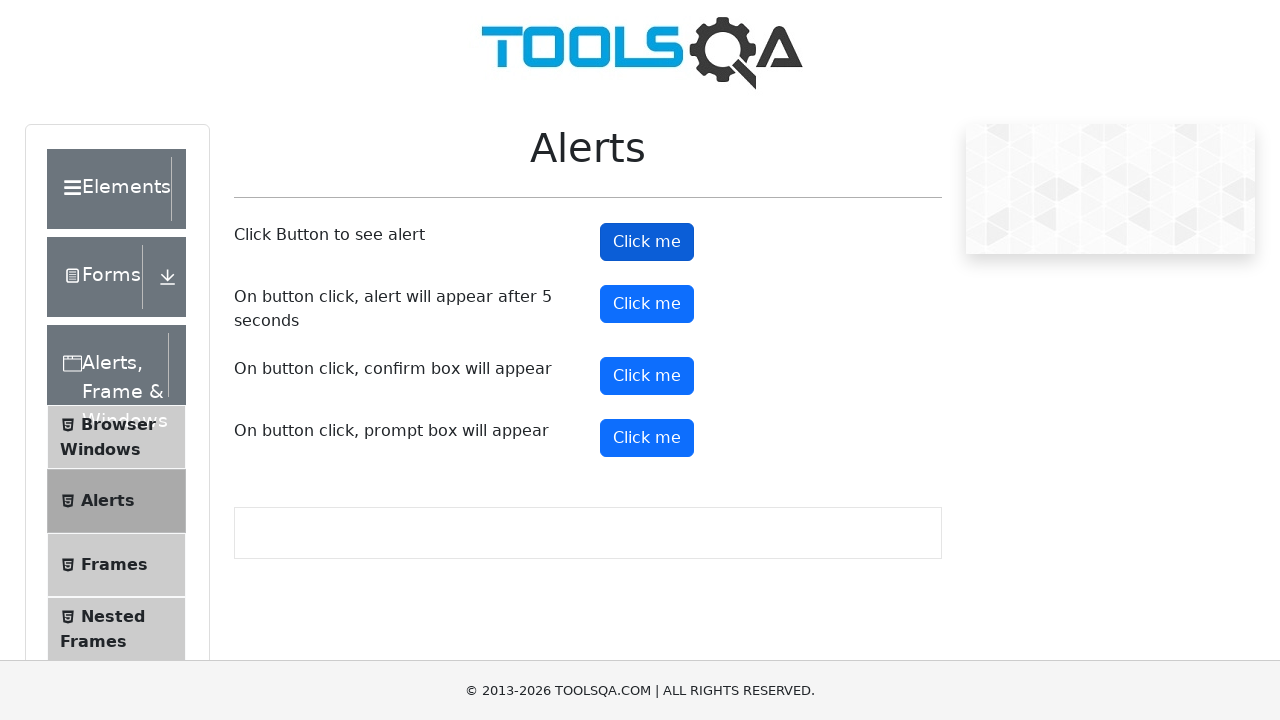

Waited for alert to be processed
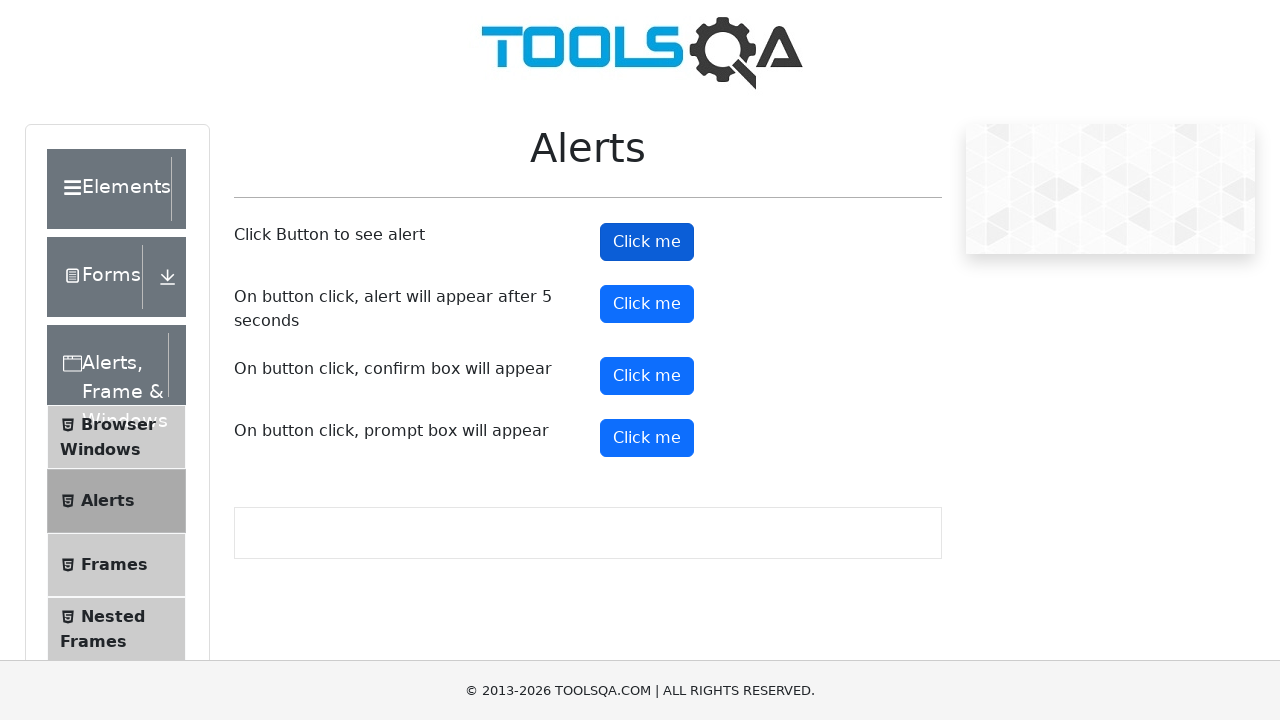

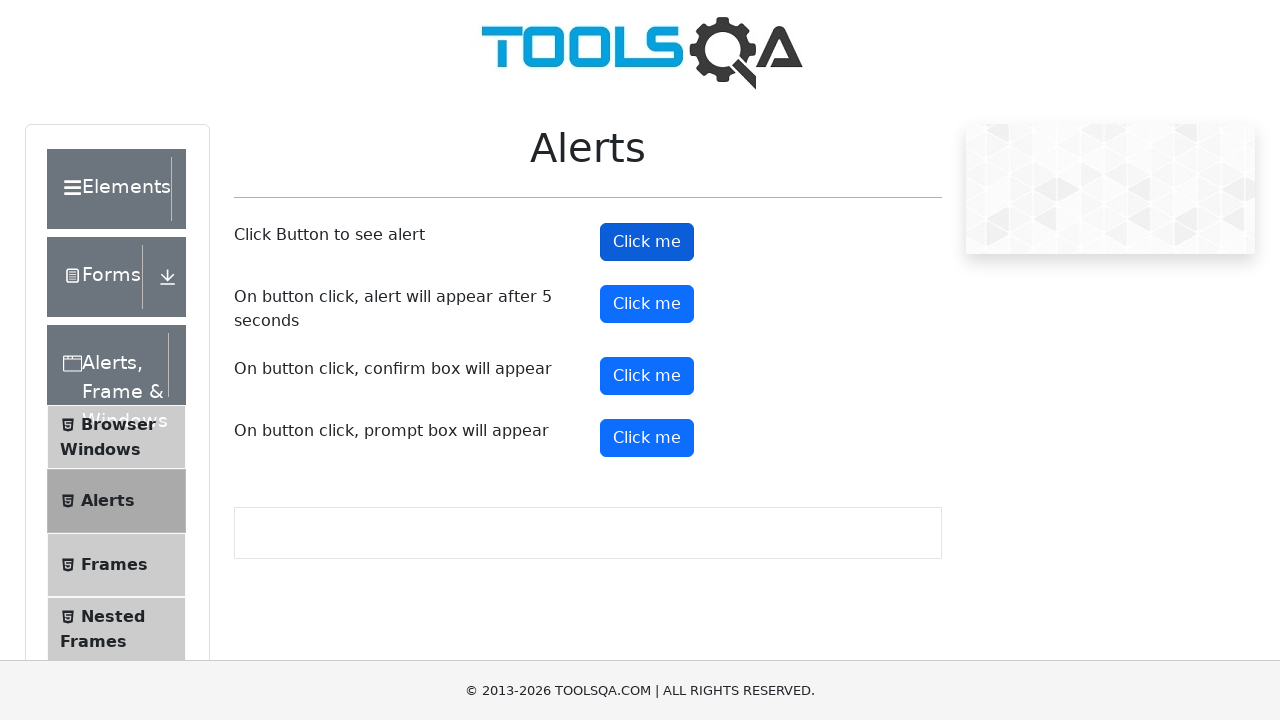